Tests notification messages by clicking a link multiple times to trigger different notification messages

Starting URL: https://the-internet.herokuapp.com/notification_message_rendered

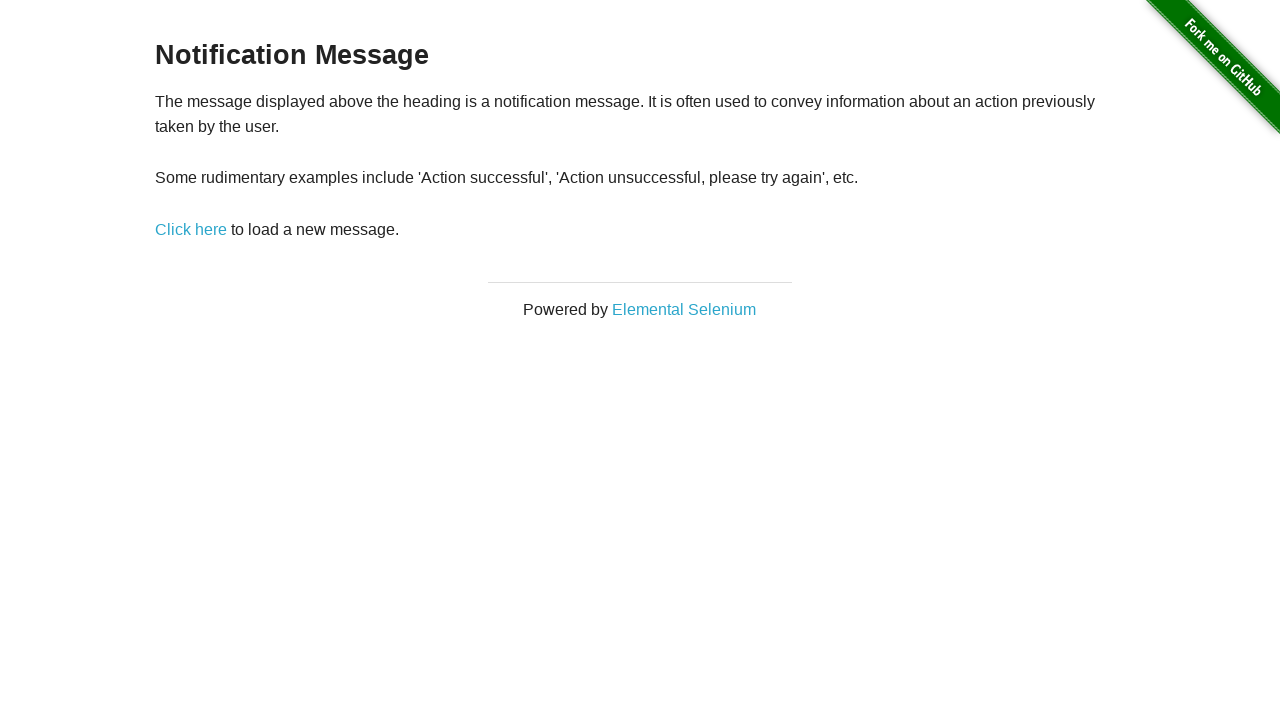

Clicked notification message link (iteration 1) at (191, 229) on a[href='/notification_message']
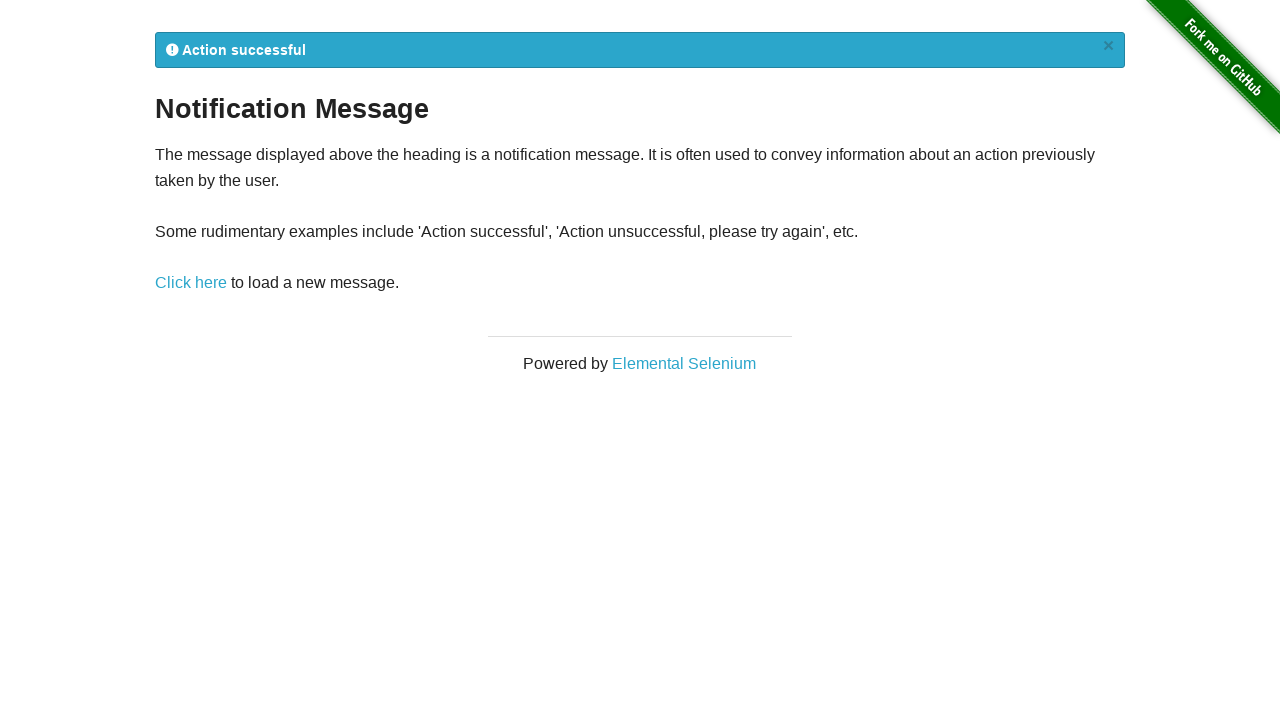

Notification message appeared on screen
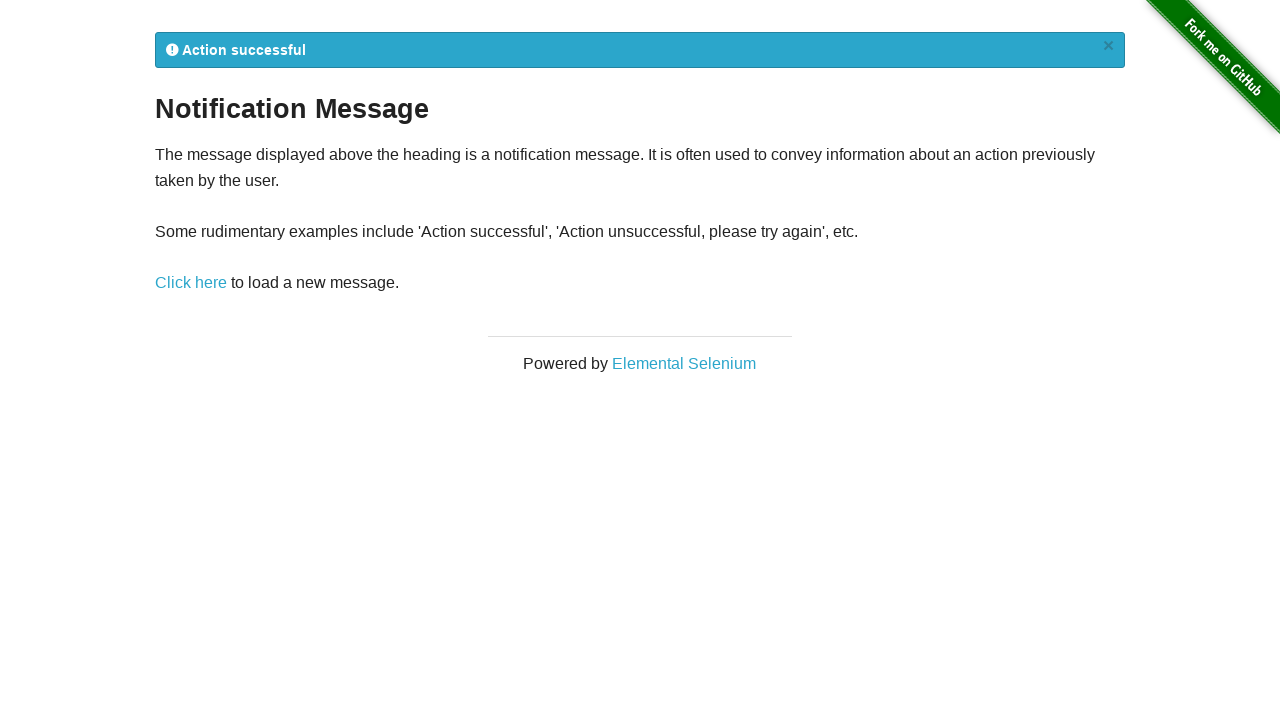

Navigated back to notification message page
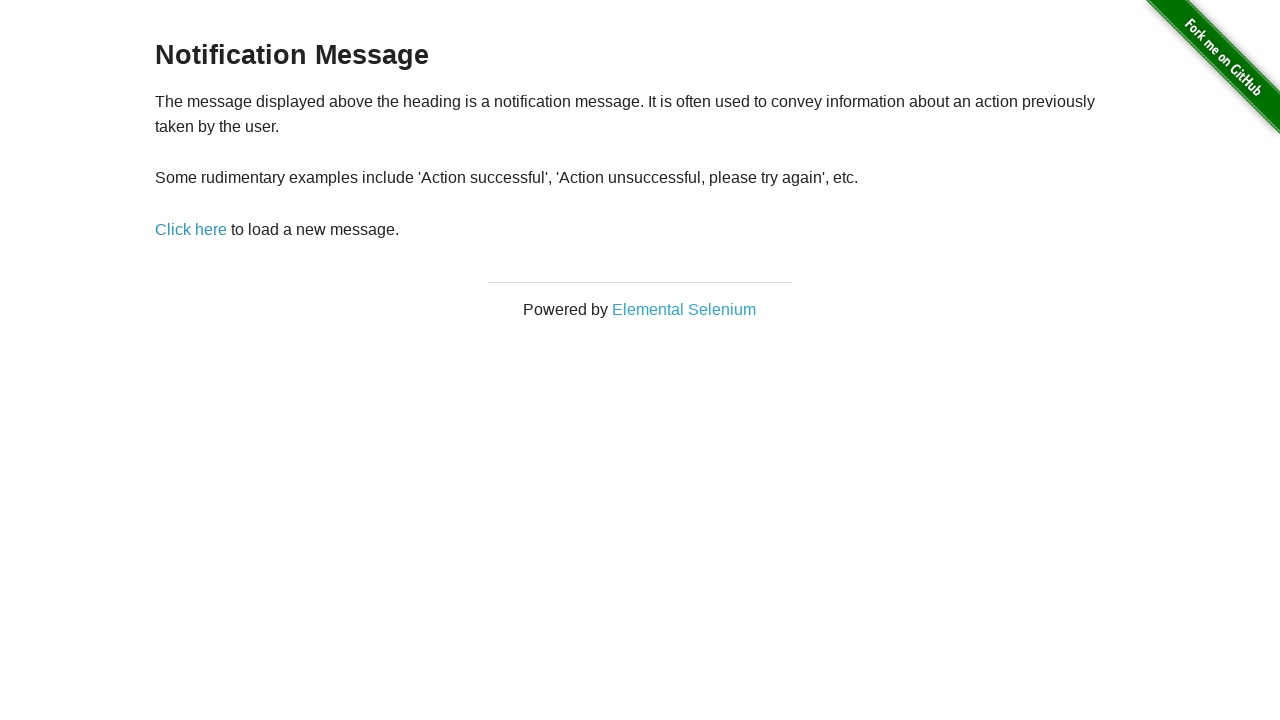

Clicked notification message link (iteration 2) at (191, 229) on a[href='/notification_message']
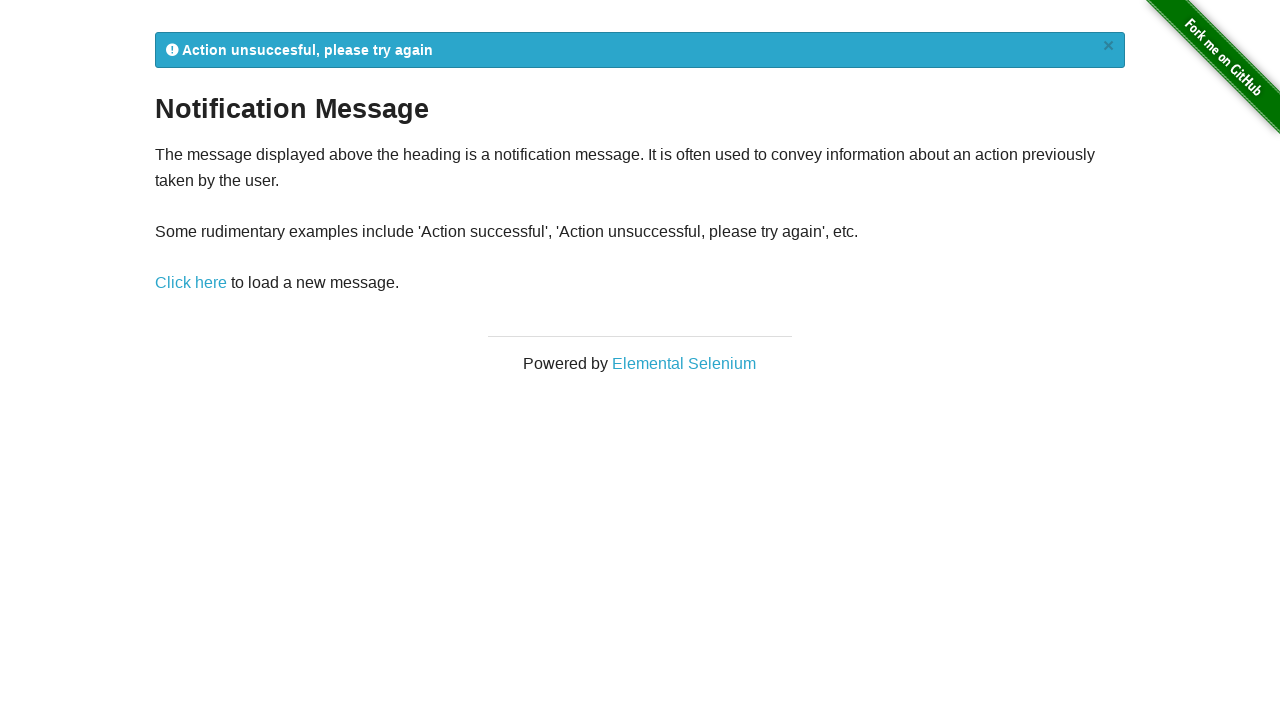

Notification message appeared on screen
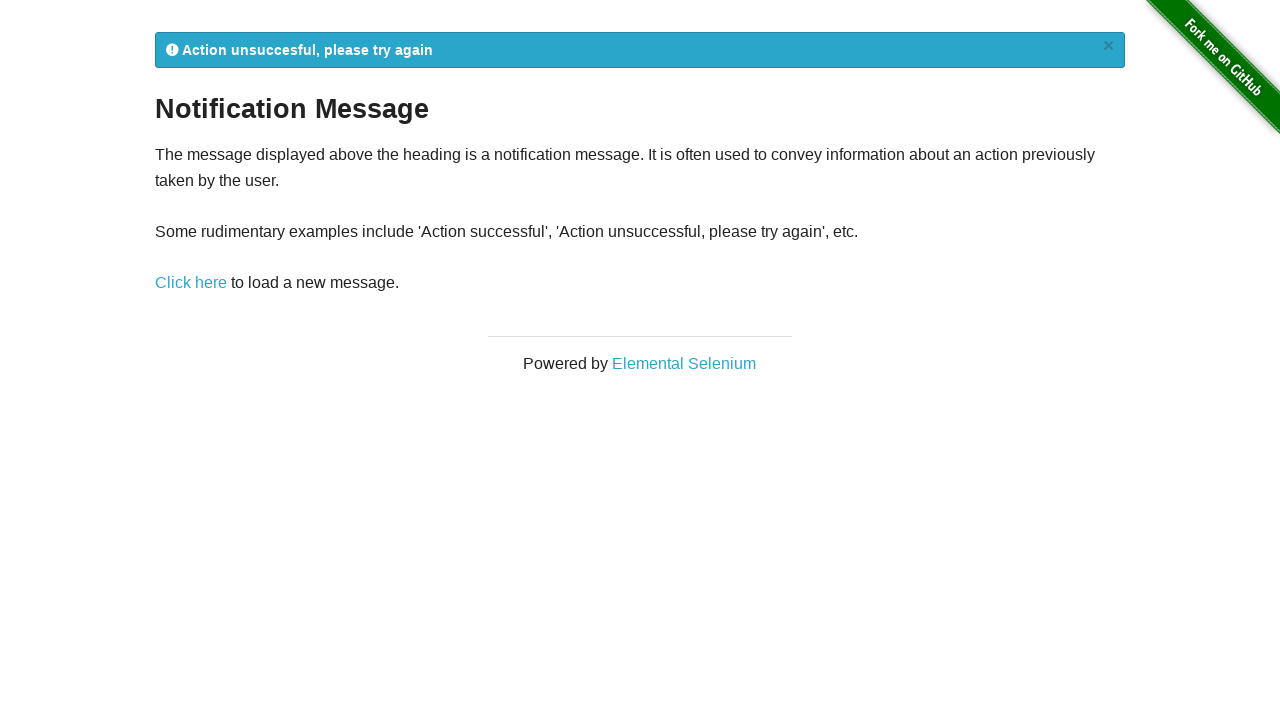

Navigated back to notification message page
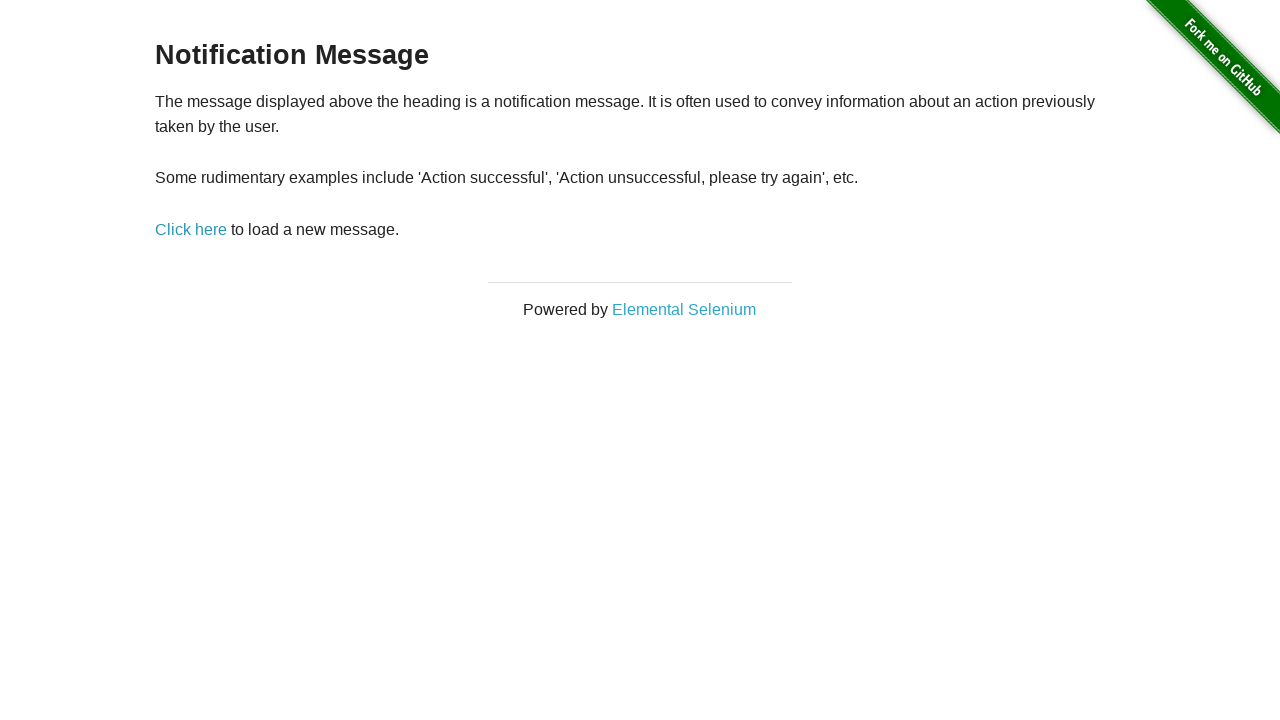

Clicked notification message link (iteration 3) at (191, 229) on a[href='/notification_message']
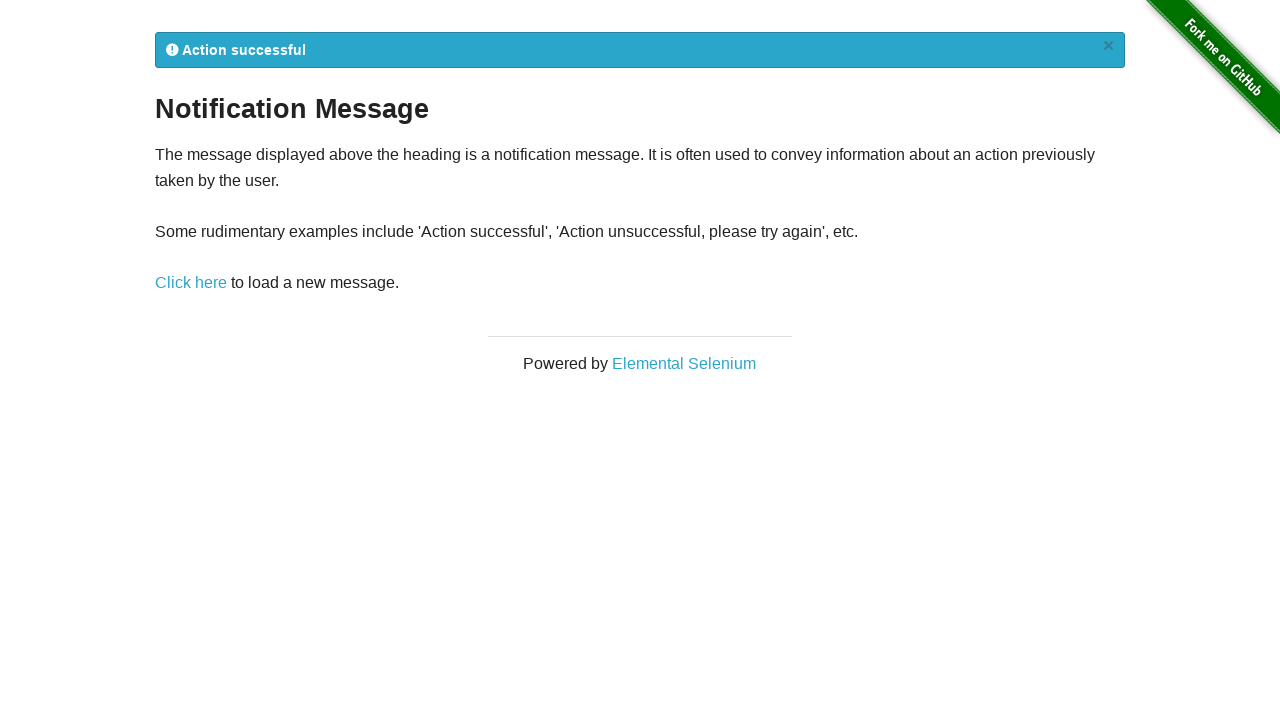

Notification message appeared on screen
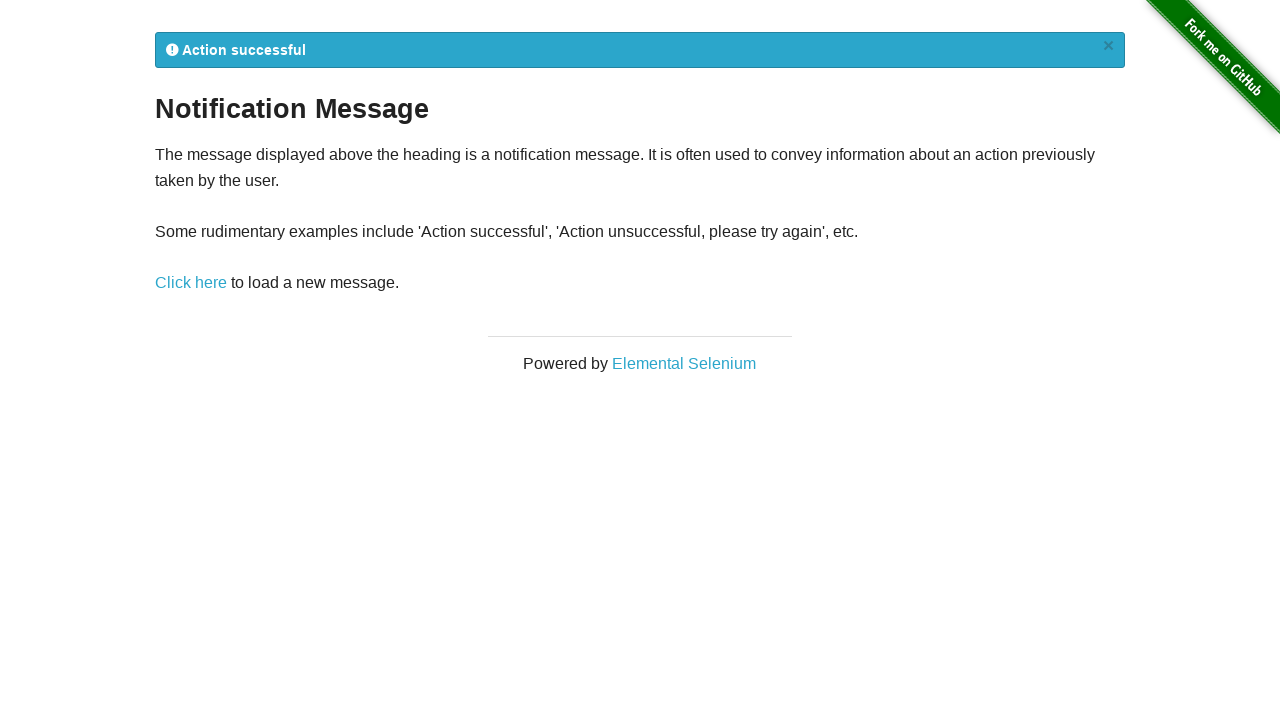

Navigated back to notification message page
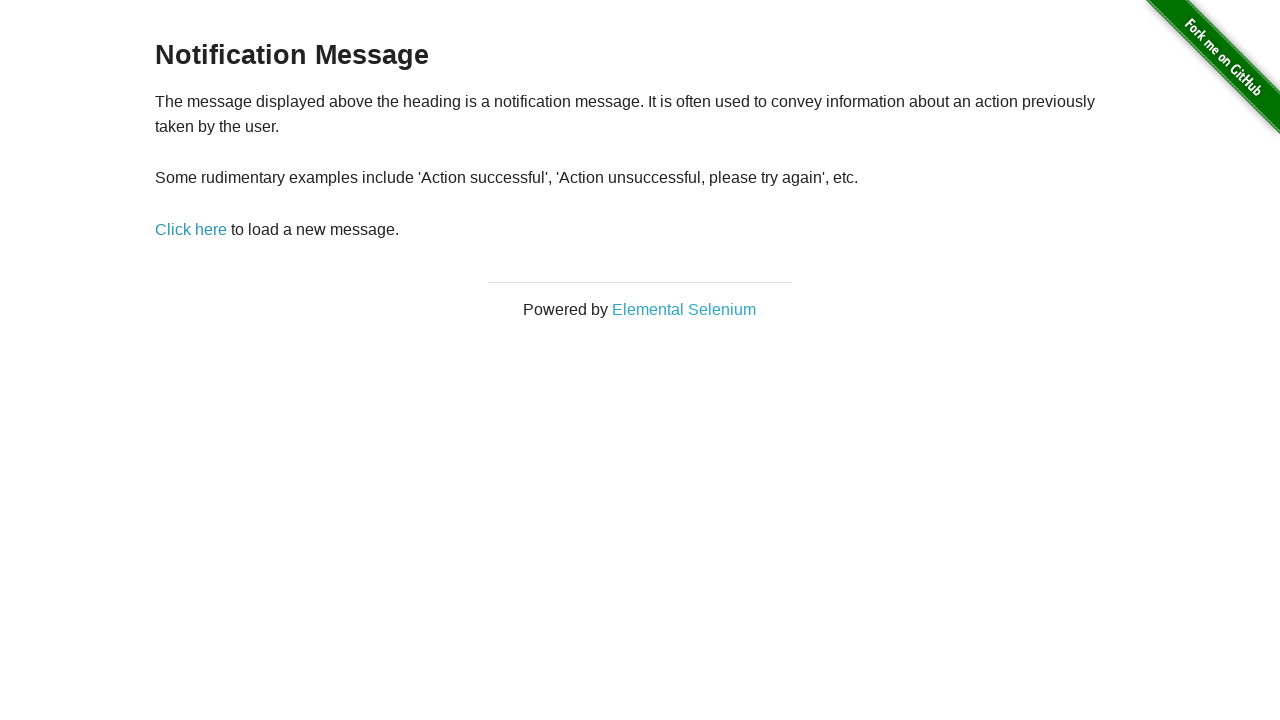

Clicked notification message link (iteration 4) at (191, 229) on a[href='/notification_message']
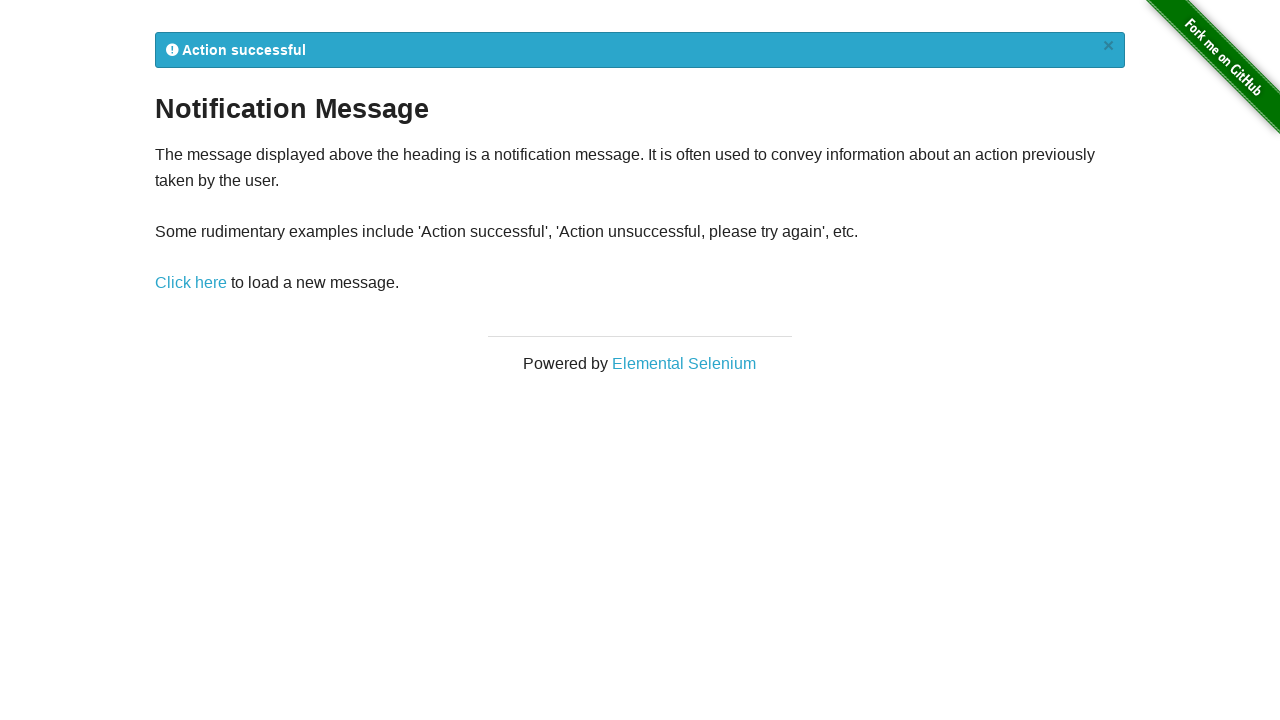

Notification message appeared on screen
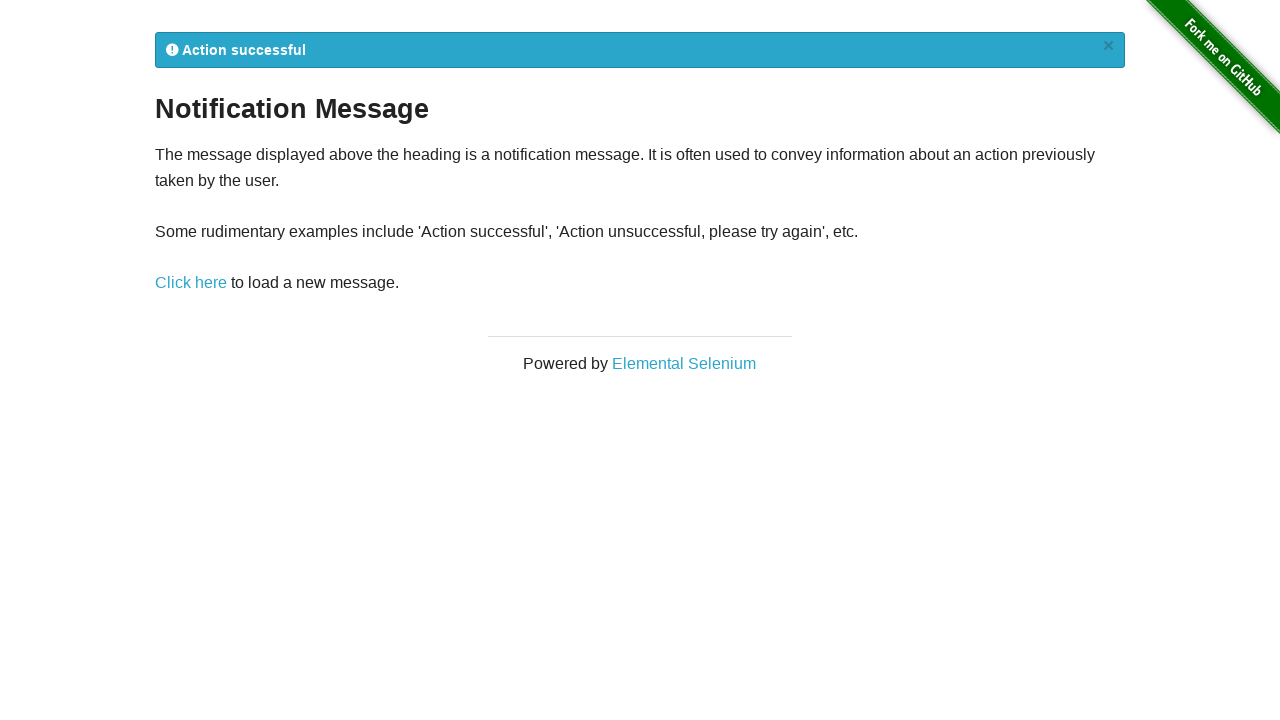

Navigated back to notification message page
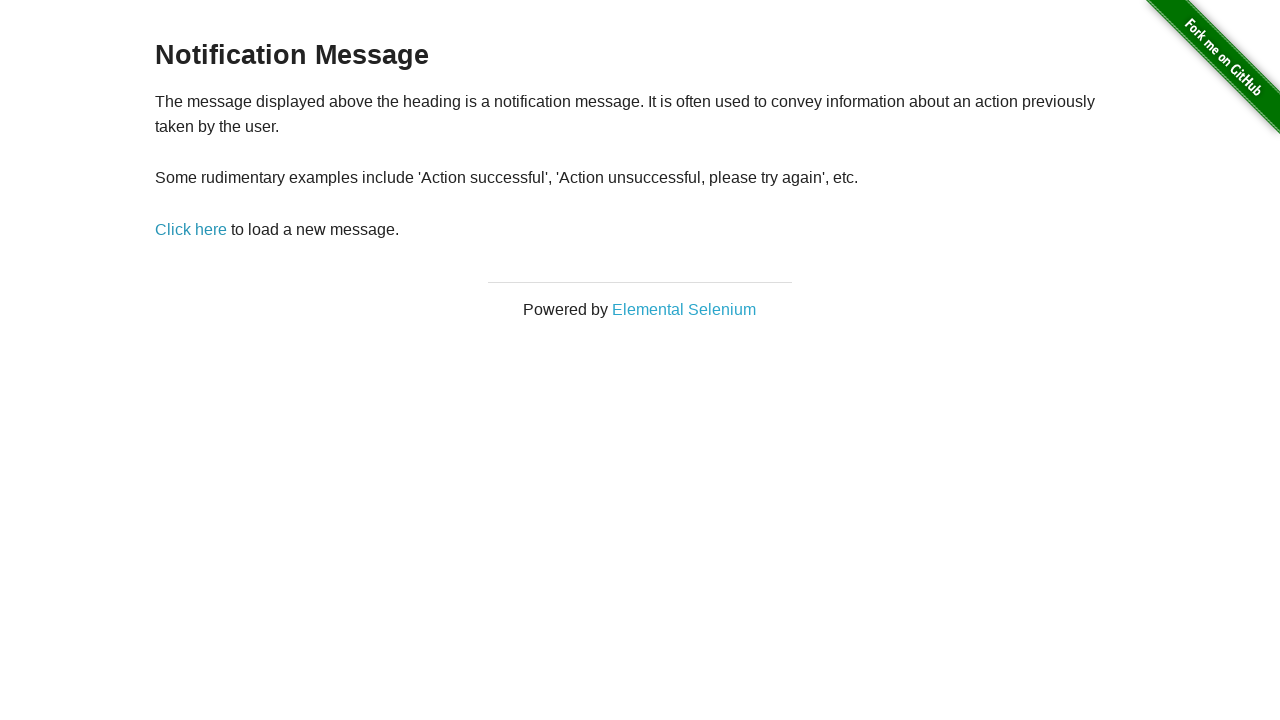

Clicked notification message link (iteration 5) at (191, 229) on a[href='/notification_message']
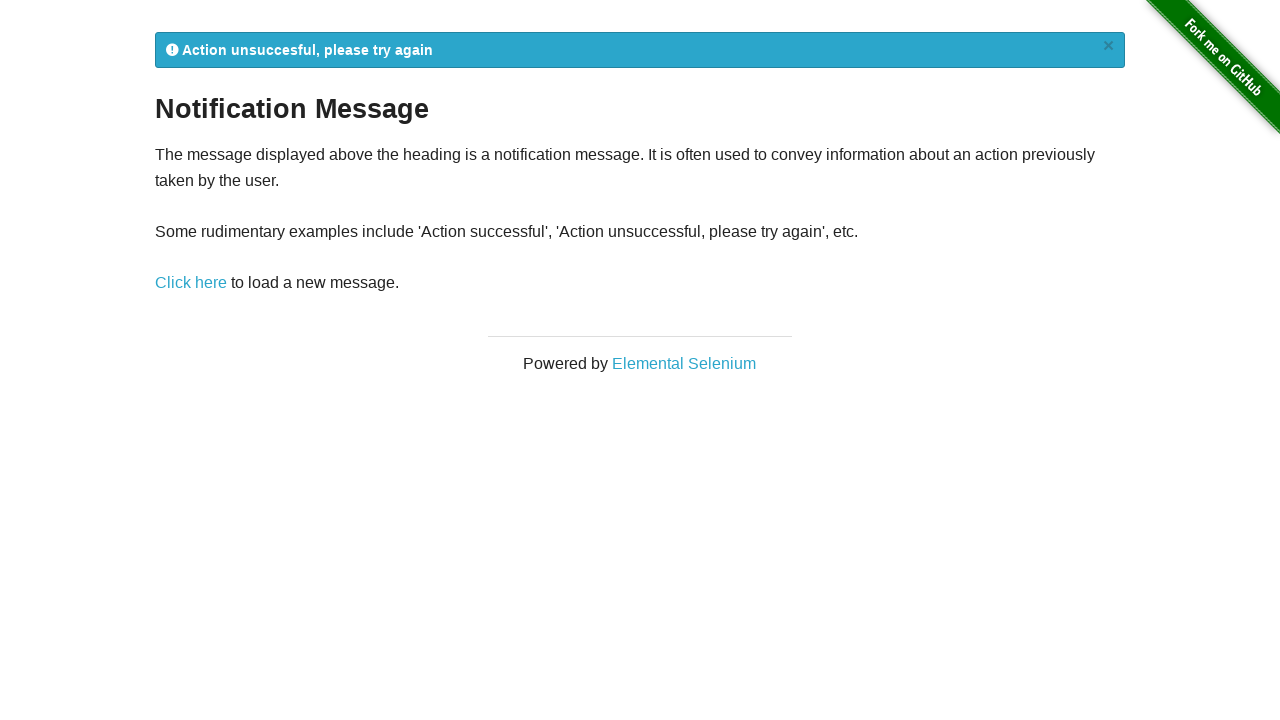

Notification message appeared on screen
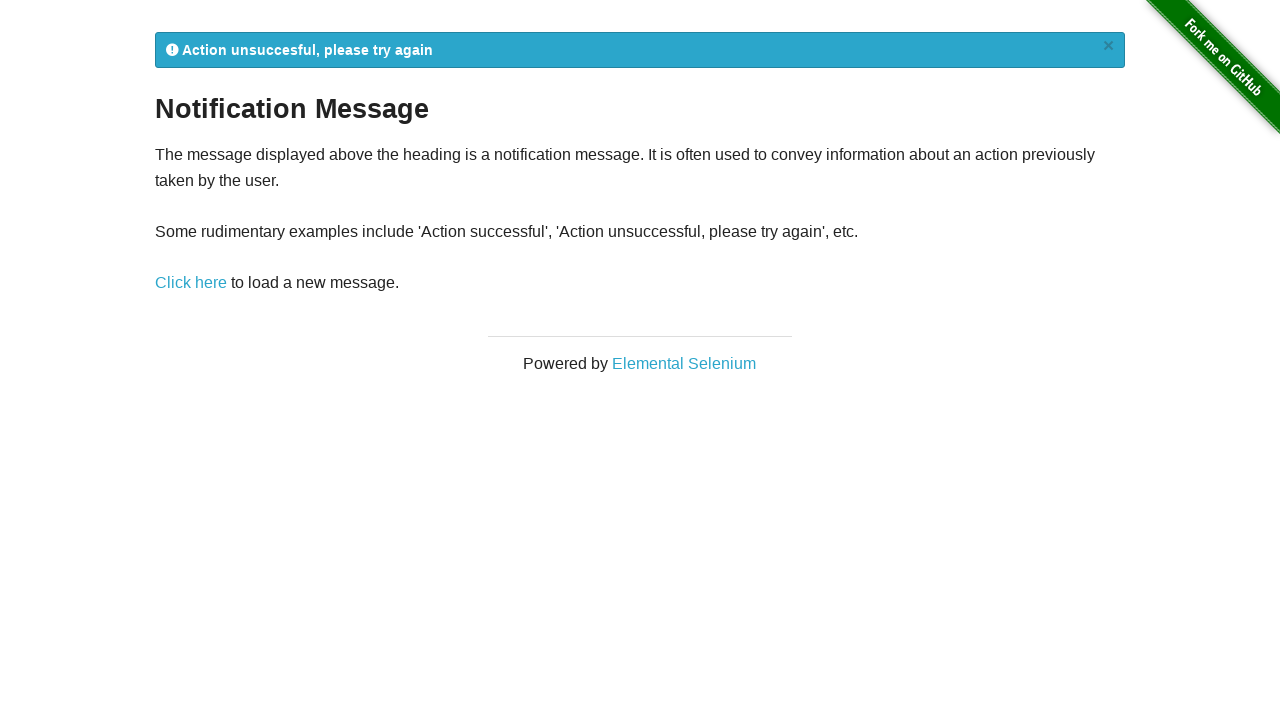

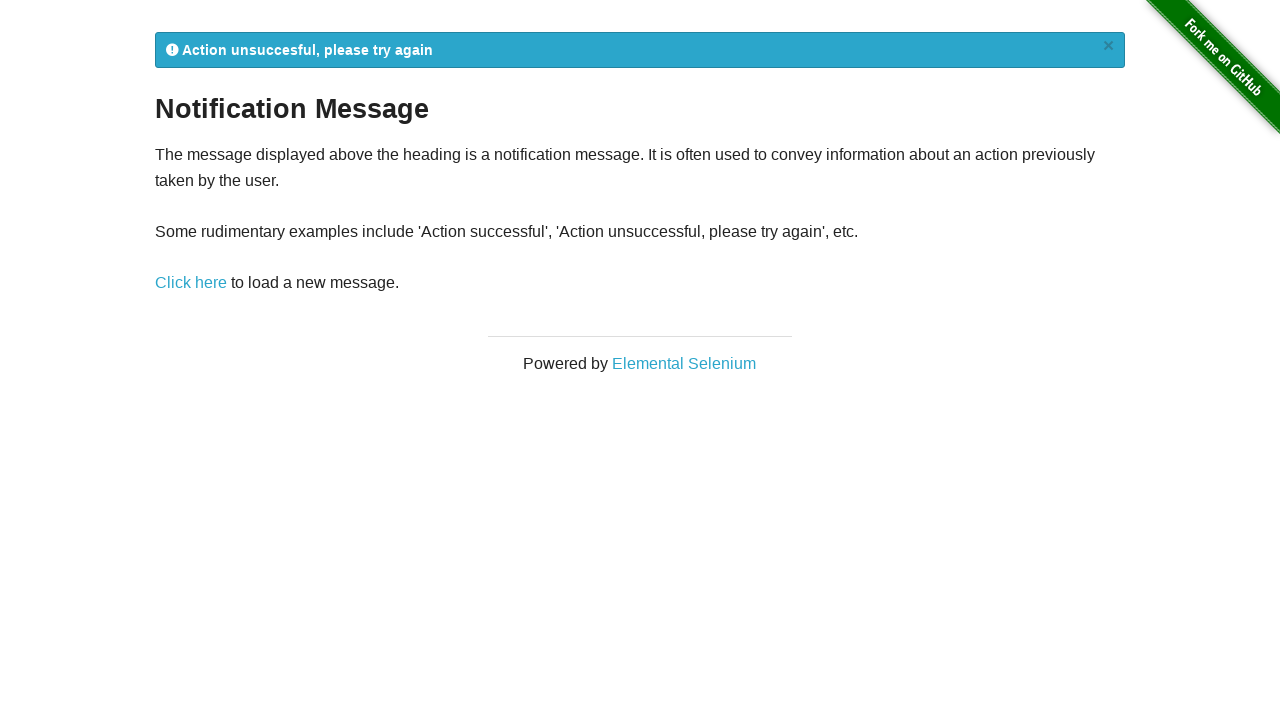